Tests editing a todo item by double-clicking, filling new text, and pressing Enter.

Starting URL: https://demo.playwright.dev/todomvc

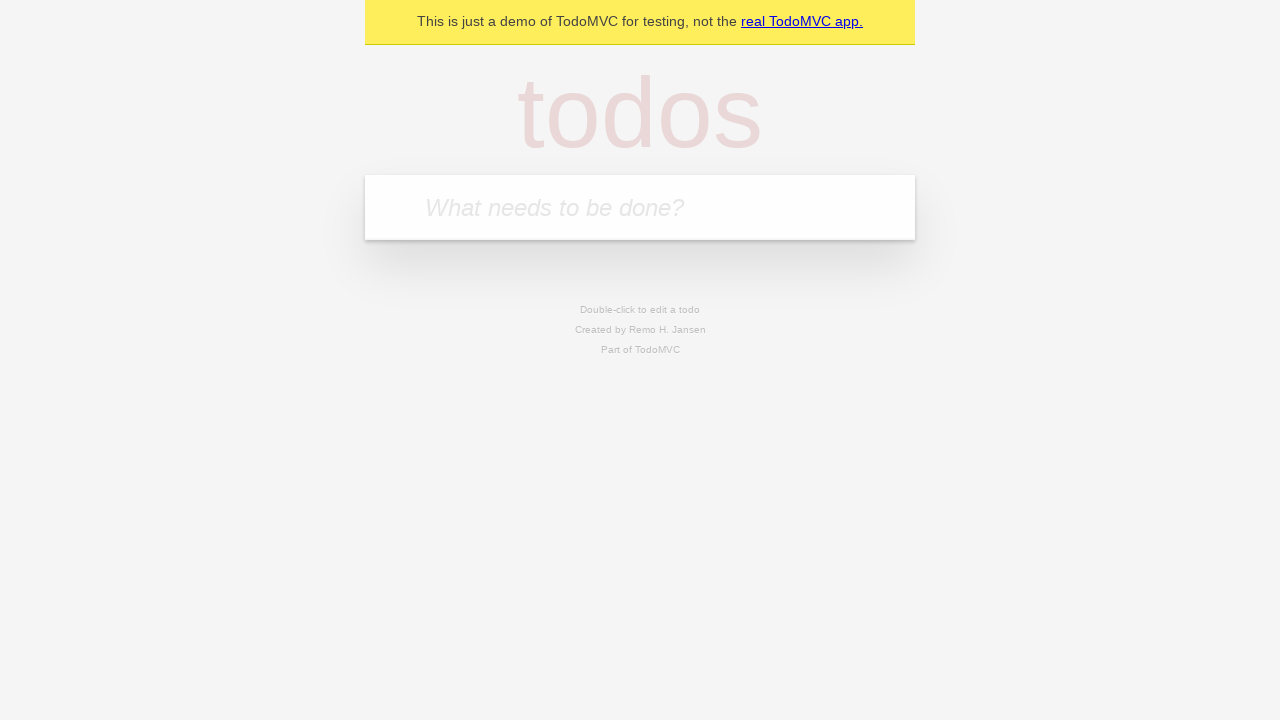

Filled input field with 'buy some cheese' on internal:attr=[placeholder="What needs to be done?"i]
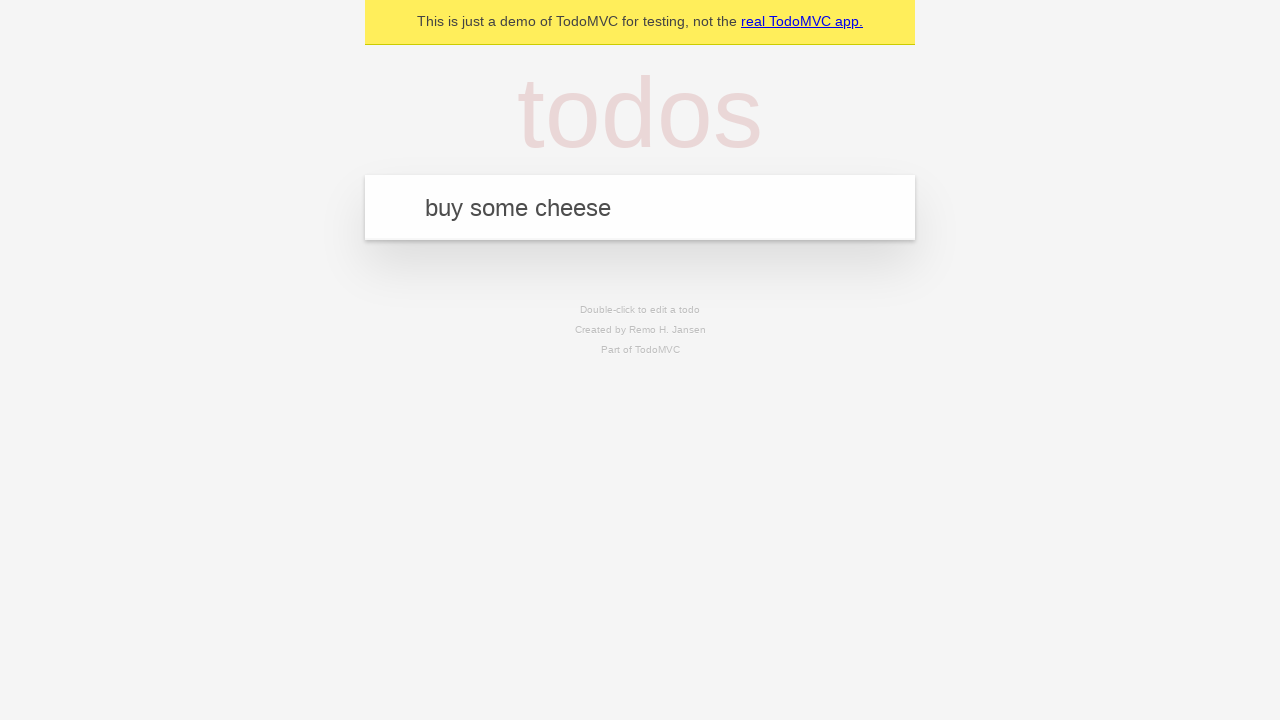

Pressed Enter to create first todo item on internal:attr=[placeholder="What needs to be done?"i]
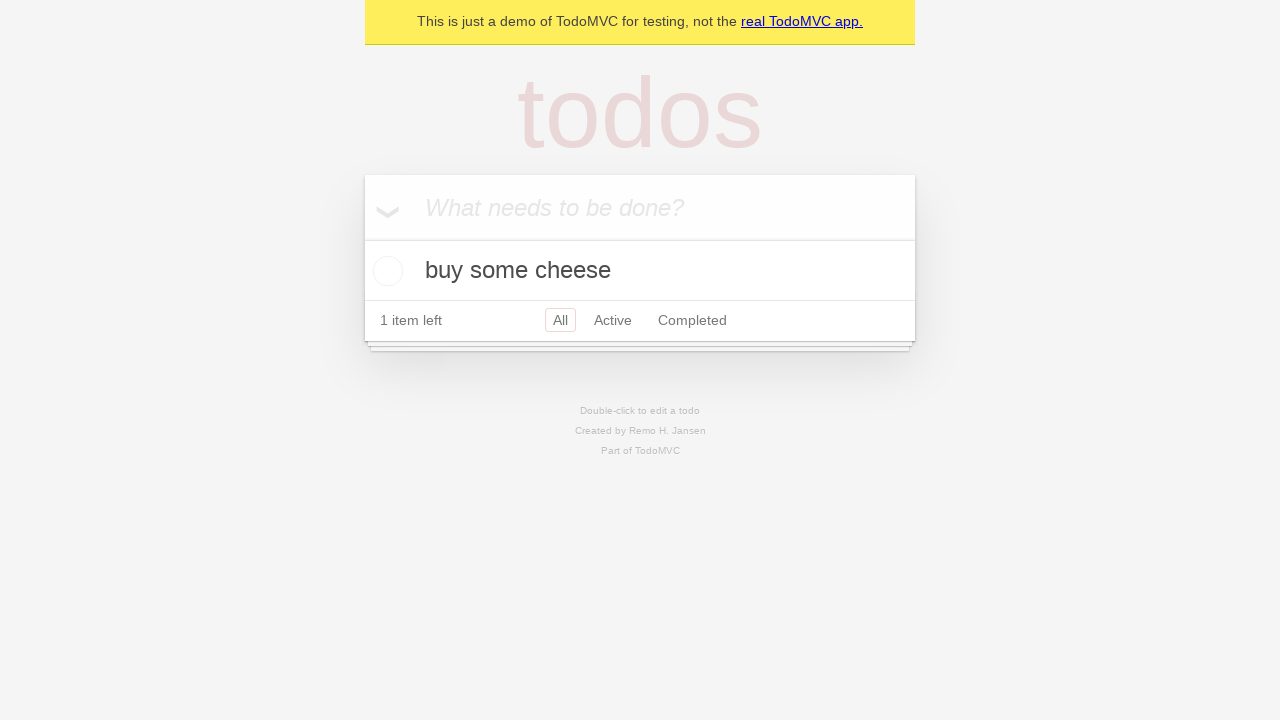

Filled input field with 'feed the cat' on internal:attr=[placeholder="What needs to be done?"i]
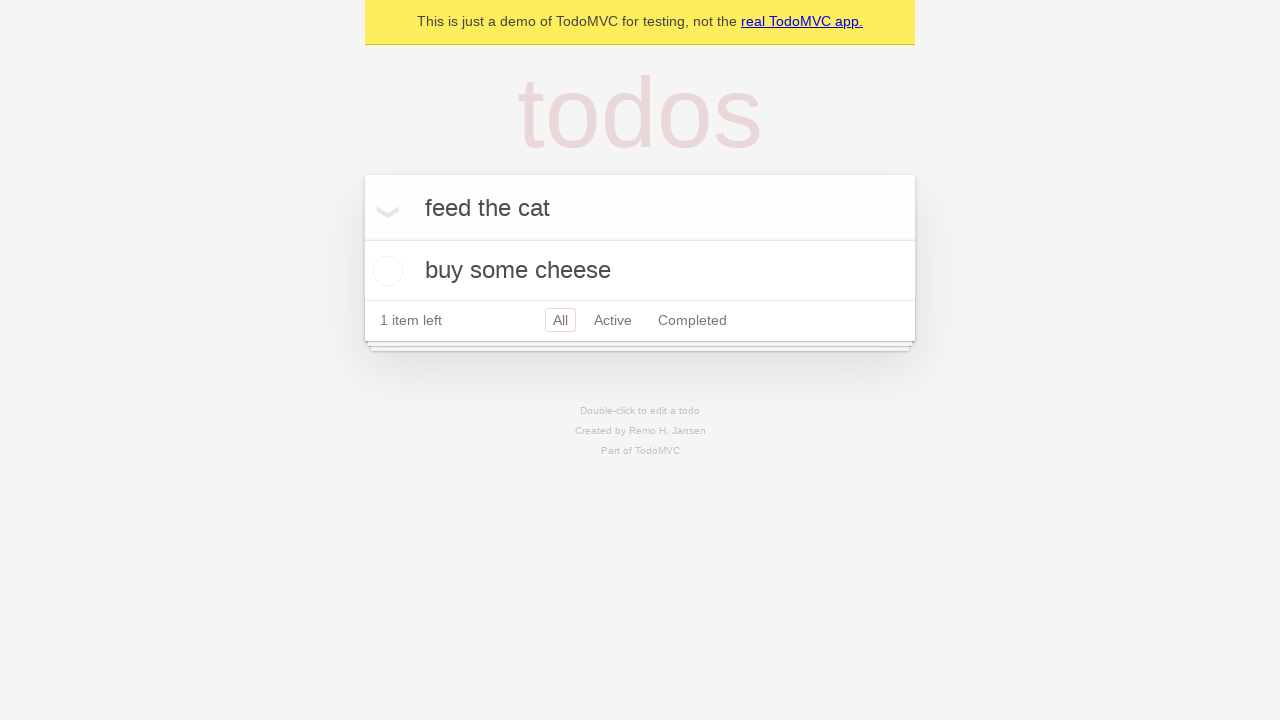

Pressed Enter to create second todo item on internal:attr=[placeholder="What needs to be done?"i]
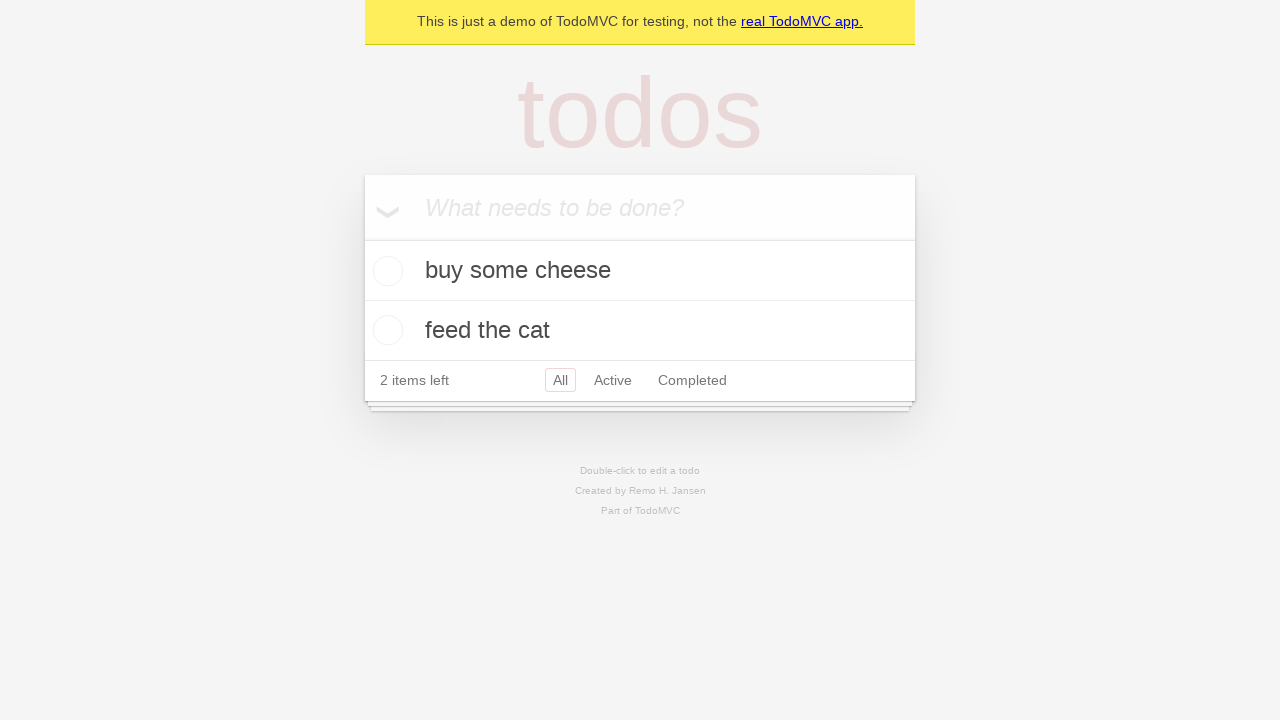

Filled input field with 'book a doctors appointment' on internal:attr=[placeholder="What needs to be done?"i]
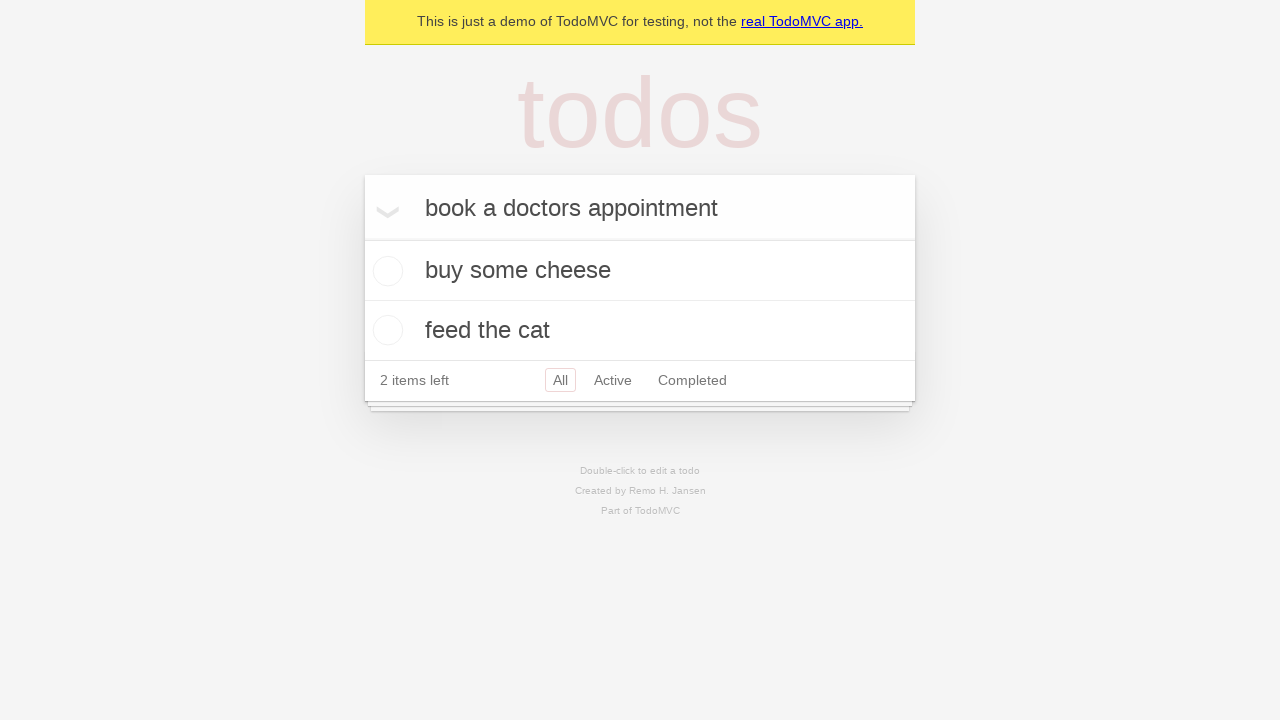

Pressed Enter to create third todo item on internal:attr=[placeholder="What needs to be done?"i]
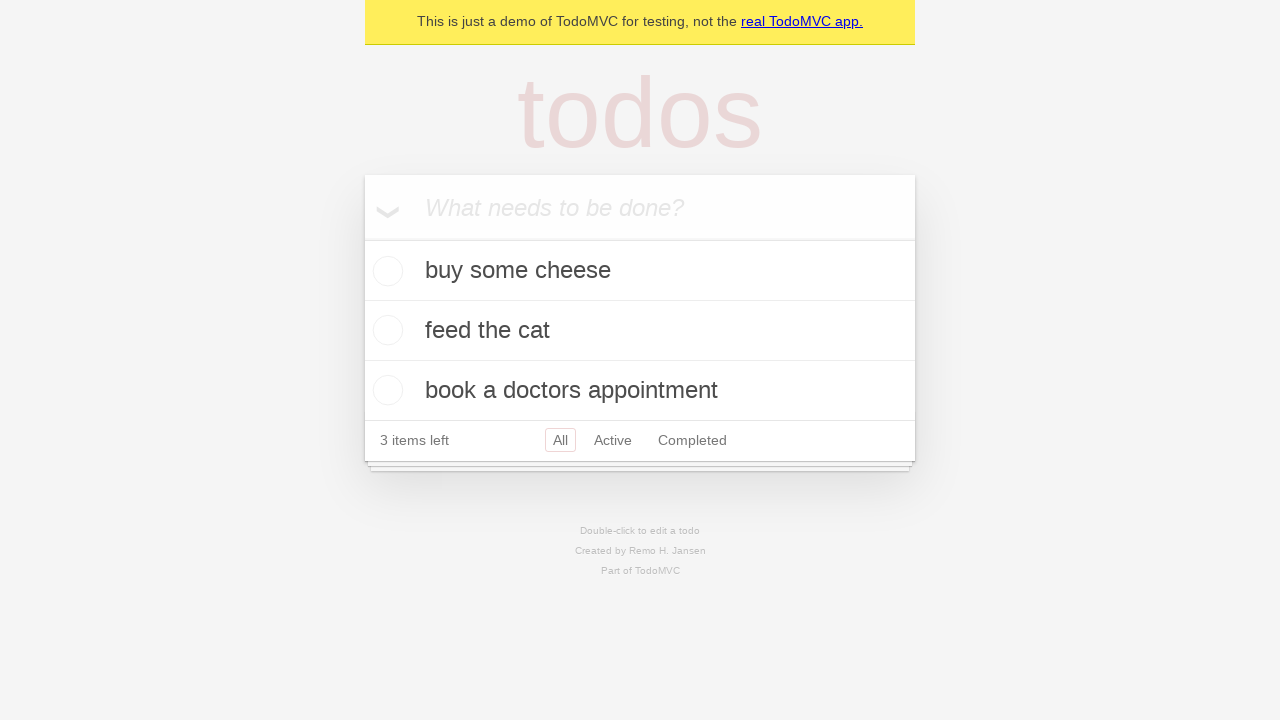

Waited for all 3 todo items to appear in the DOM
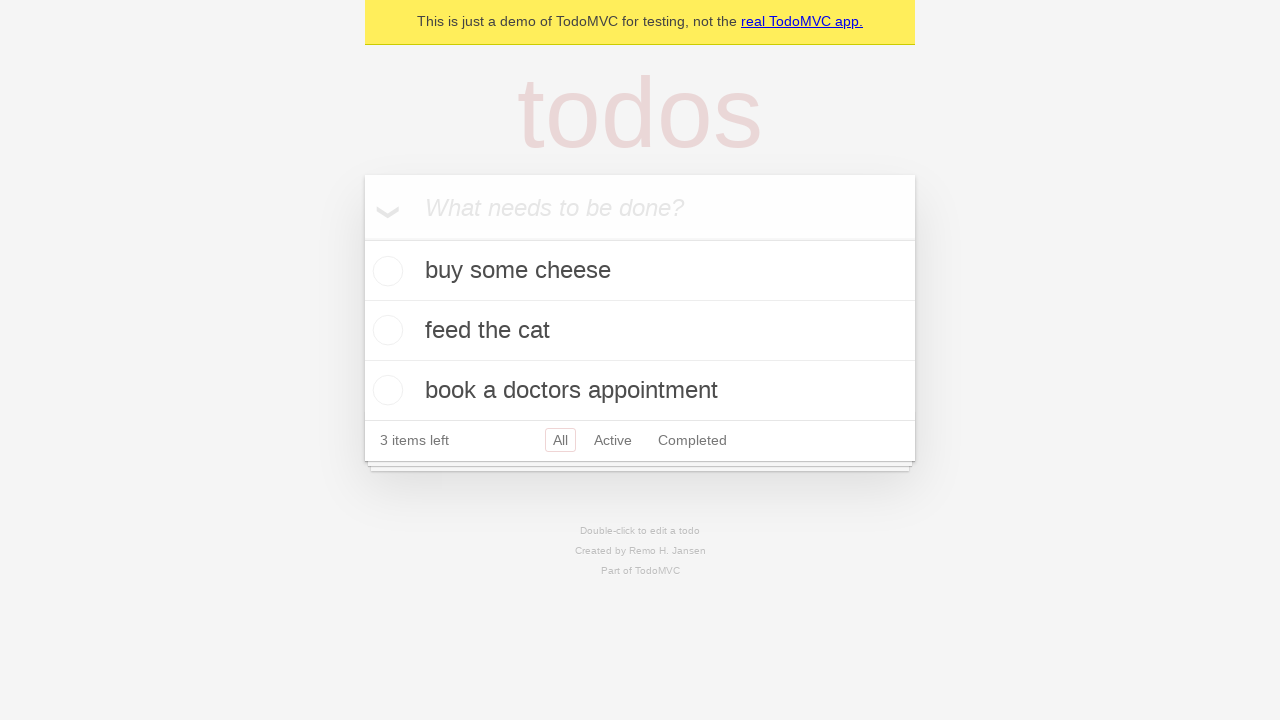

Double-clicked second todo item to enter edit mode at (640, 331) on internal:testid=[data-testid="todo-item"s] >> nth=1
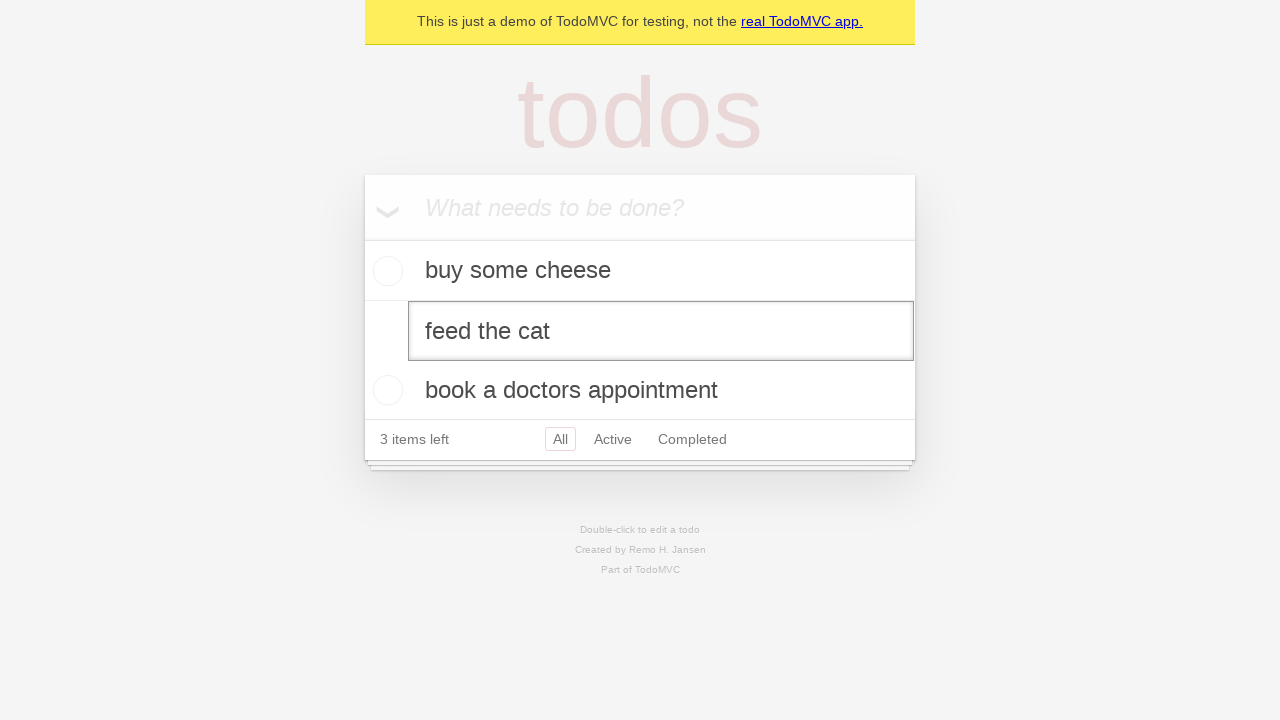

Filled edit textbox with 'buy some sausages' on internal:testid=[data-testid="todo-item"s] >> nth=1 >> internal:role=textbox[nam
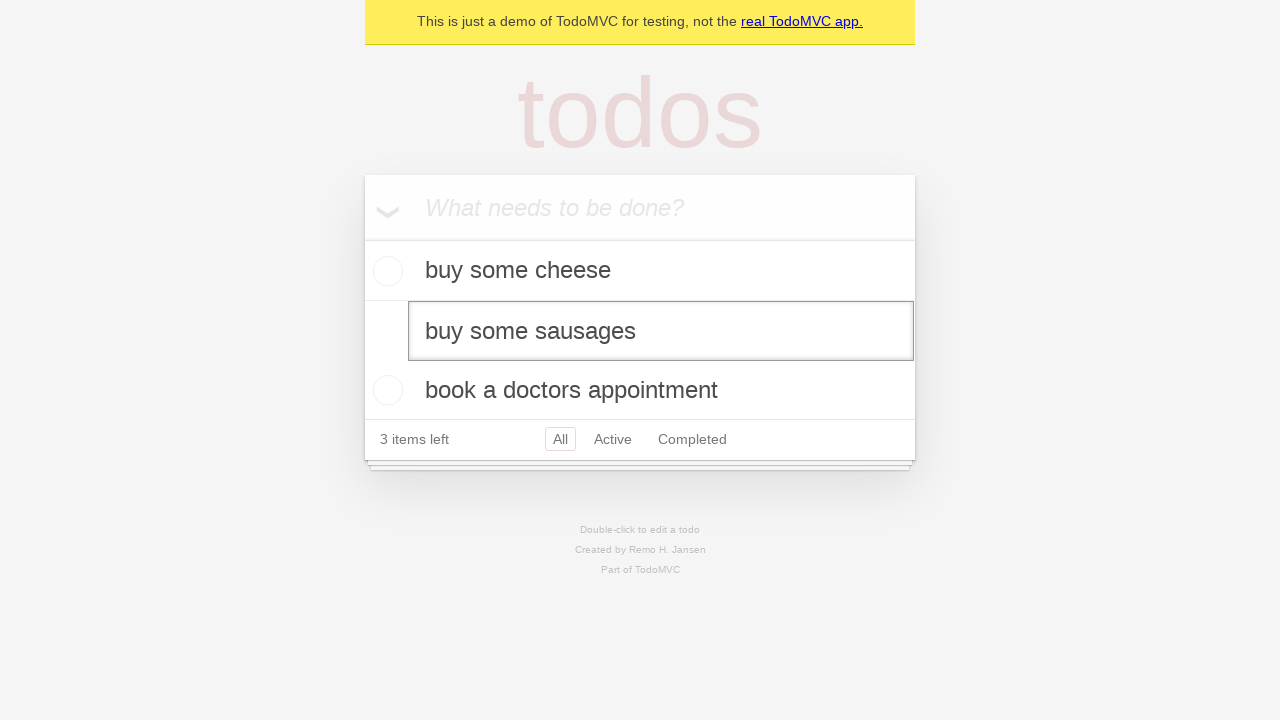

Pressed Enter to save the edited todo item on internal:testid=[data-testid="todo-item"s] >> nth=1 >> internal:role=textbox[nam
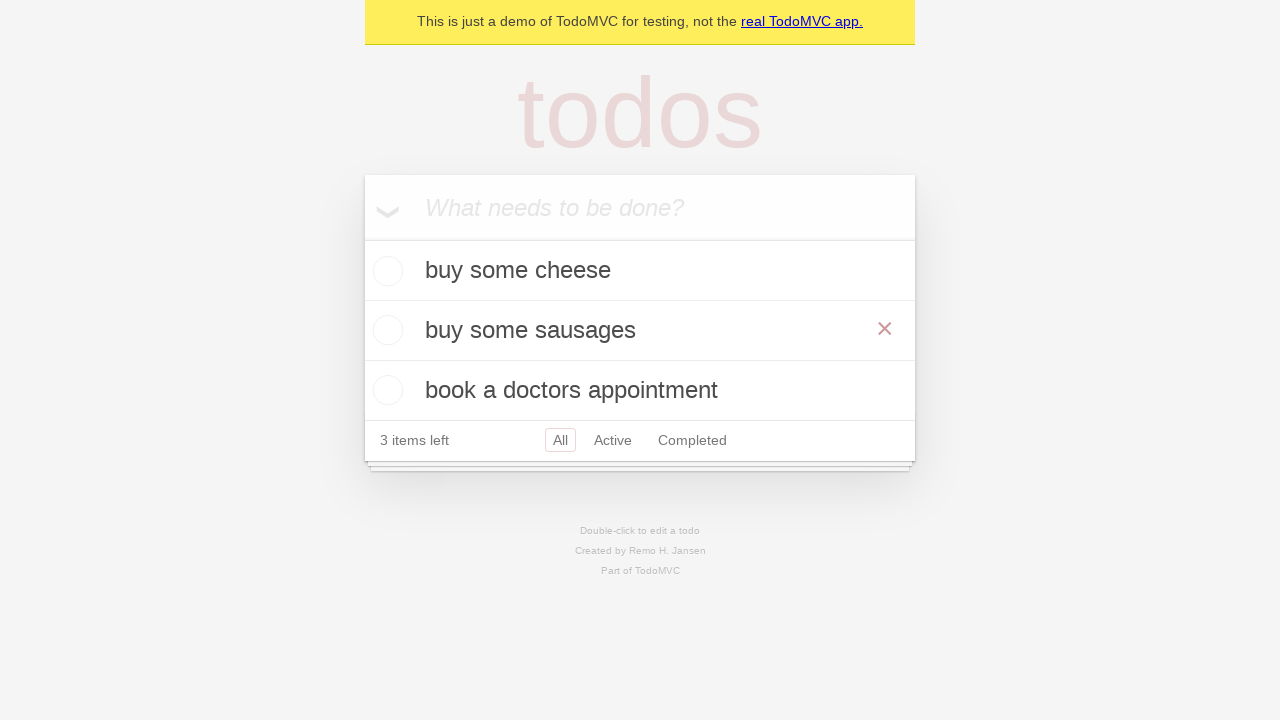

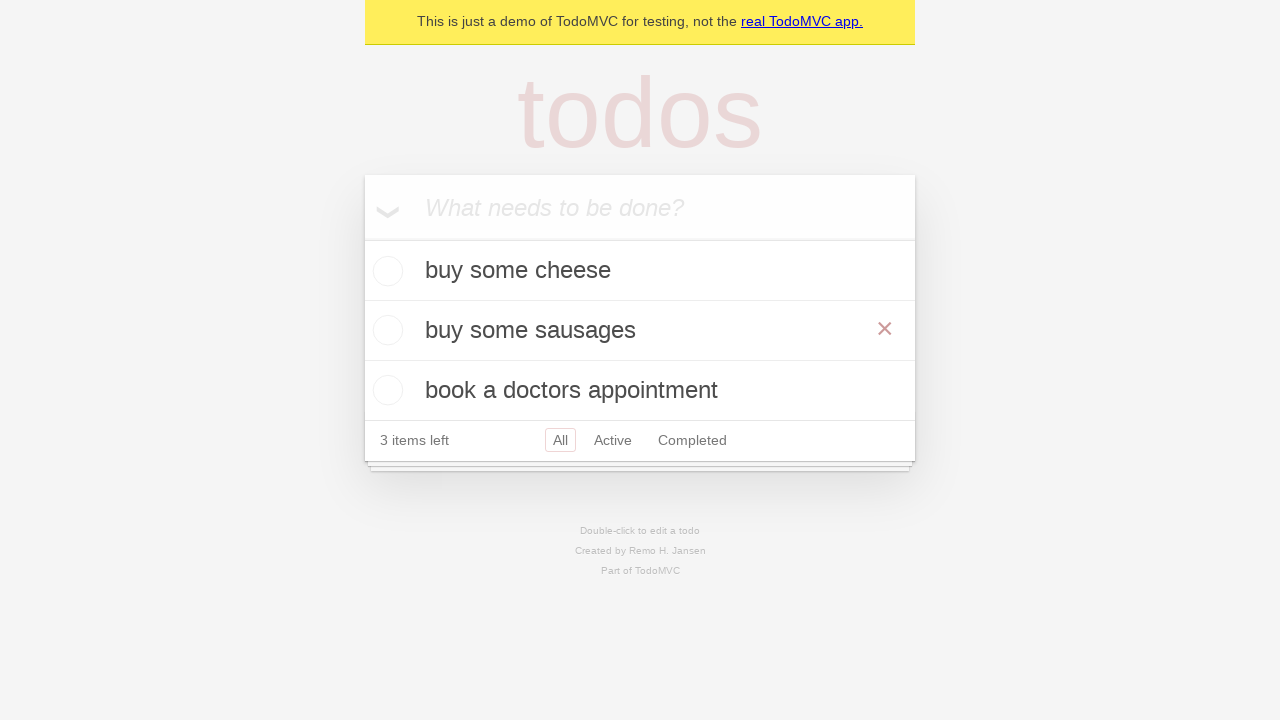